Tests JavaScript execution by scrolling to a file upload element on a practice form page using JavaScript scrollIntoView

Starting URL: https://demoqa.com/automation-practice-form

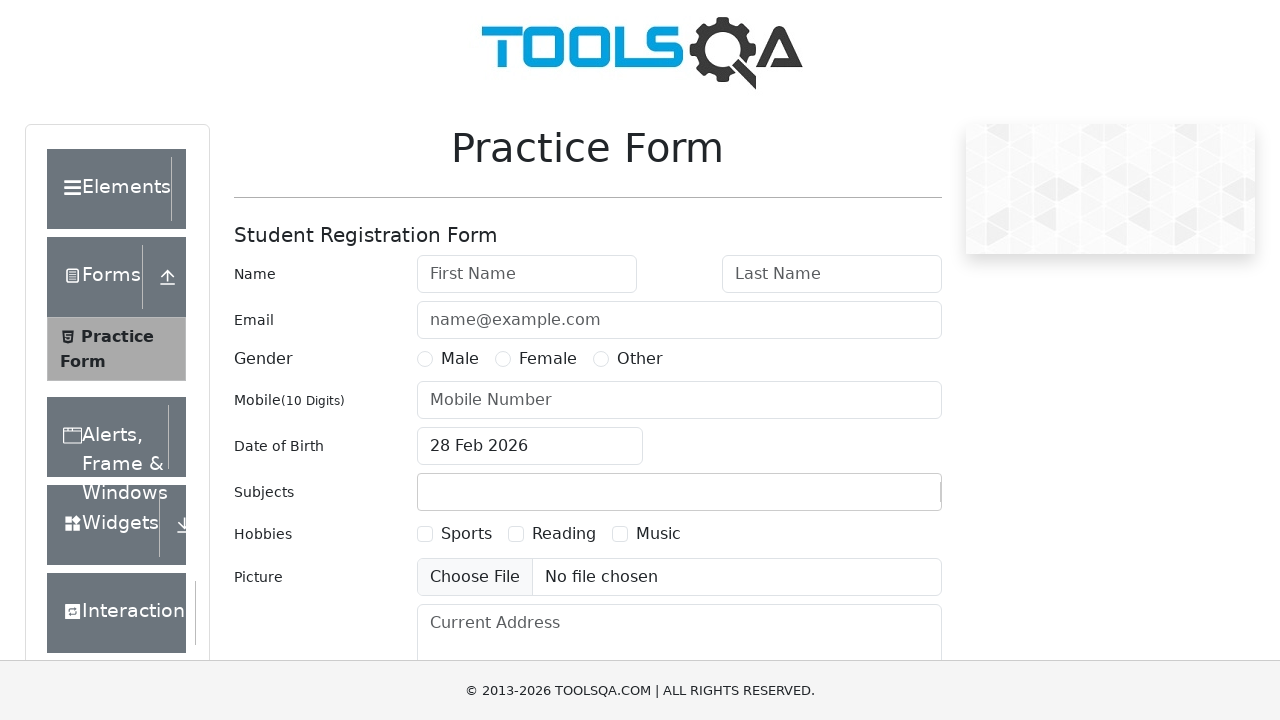

Waited for file upload element #uploadPicture to become visible
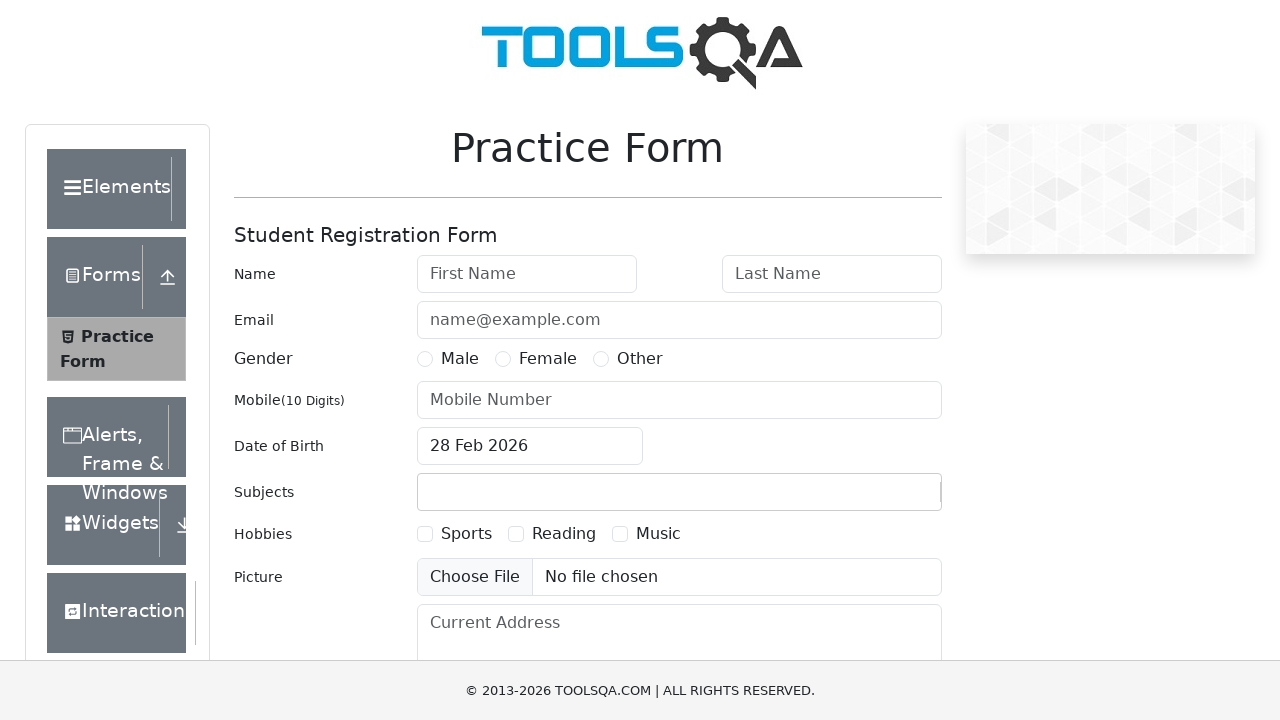

Scrolled file upload element into view using JavaScript scrollIntoView
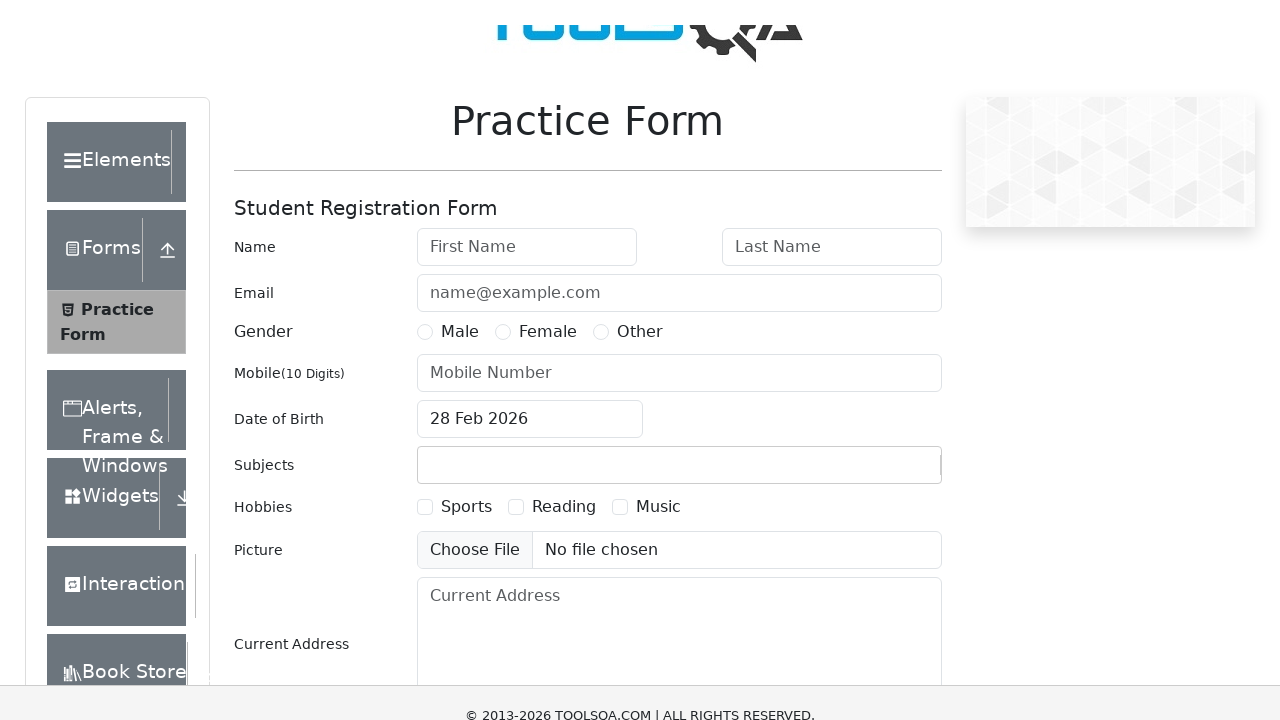

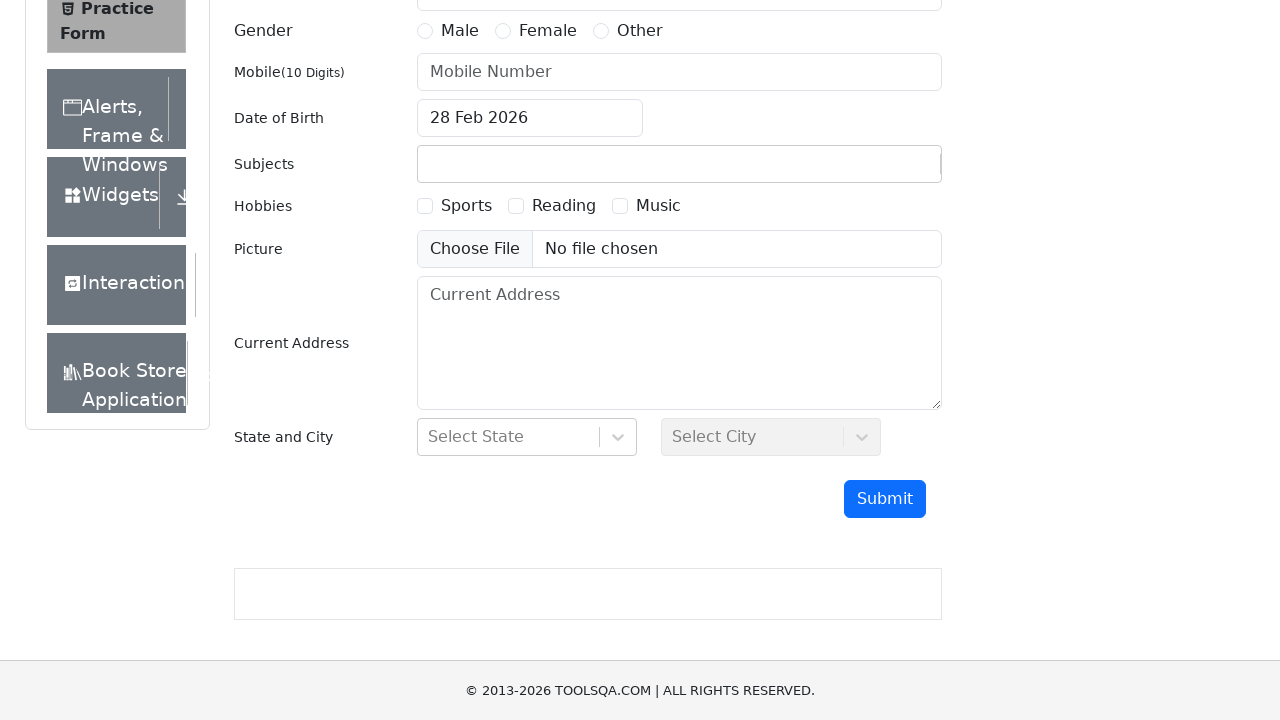